Tests Telerik calendar by selecting a date and verifying the selected date text updates

Starting URL: https://demos.telerik.com/aspnet-ajax/ajaxloadingpanel/functionality/explicit-show-hide/defaultcs.aspx

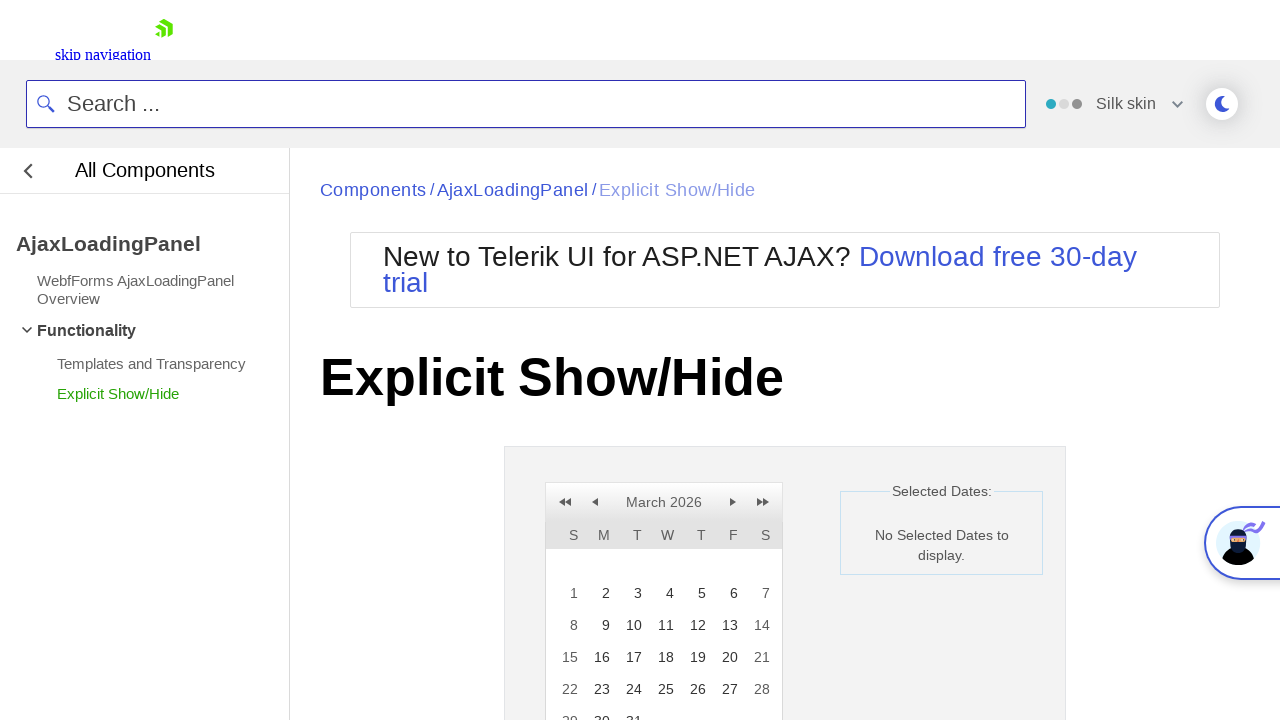

Calendar panel became visible
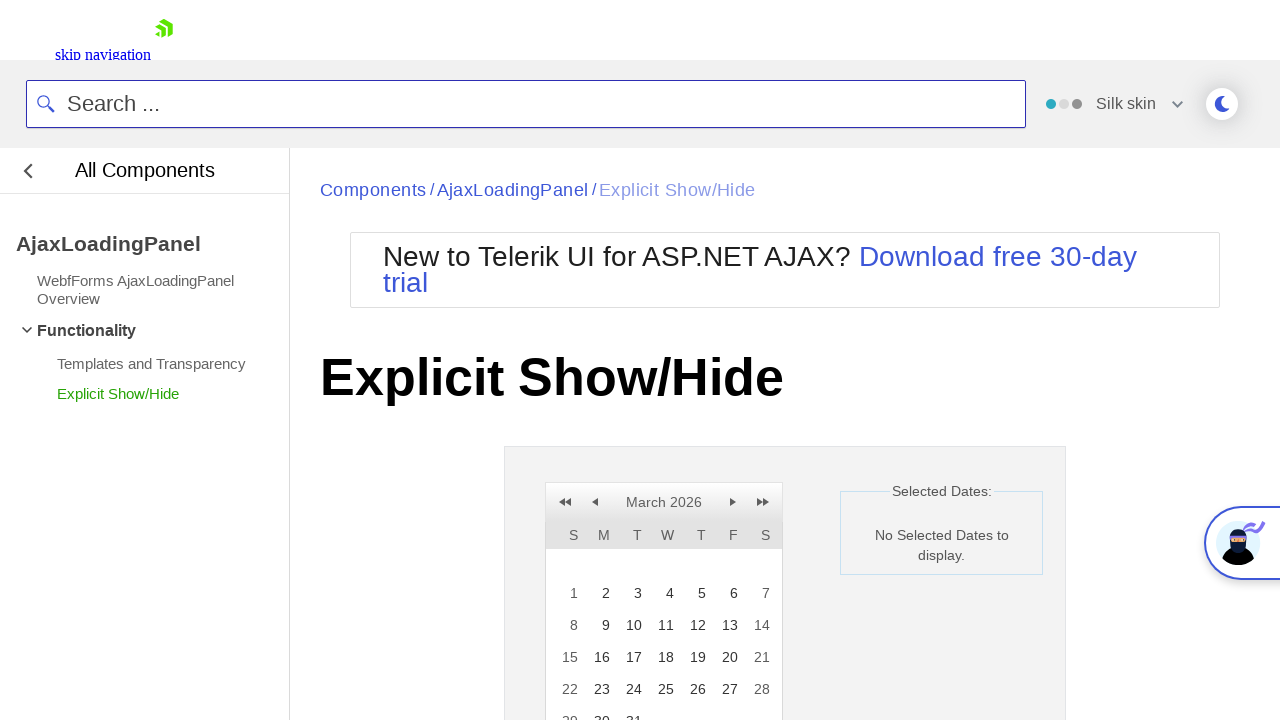

Verified initial text shows 'No Selected Dates to display.'
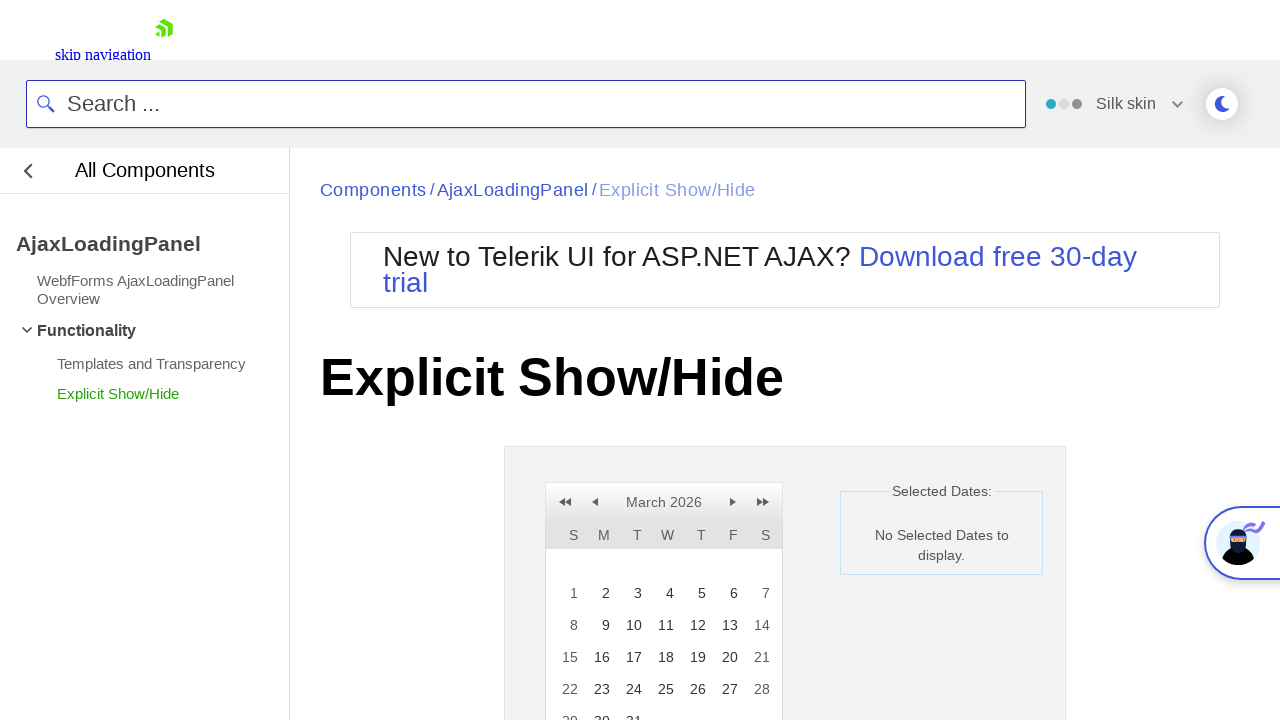

Clicked on day 11 in the calendar at (664, 625) on xpath=//a[text()='11']/parent::td
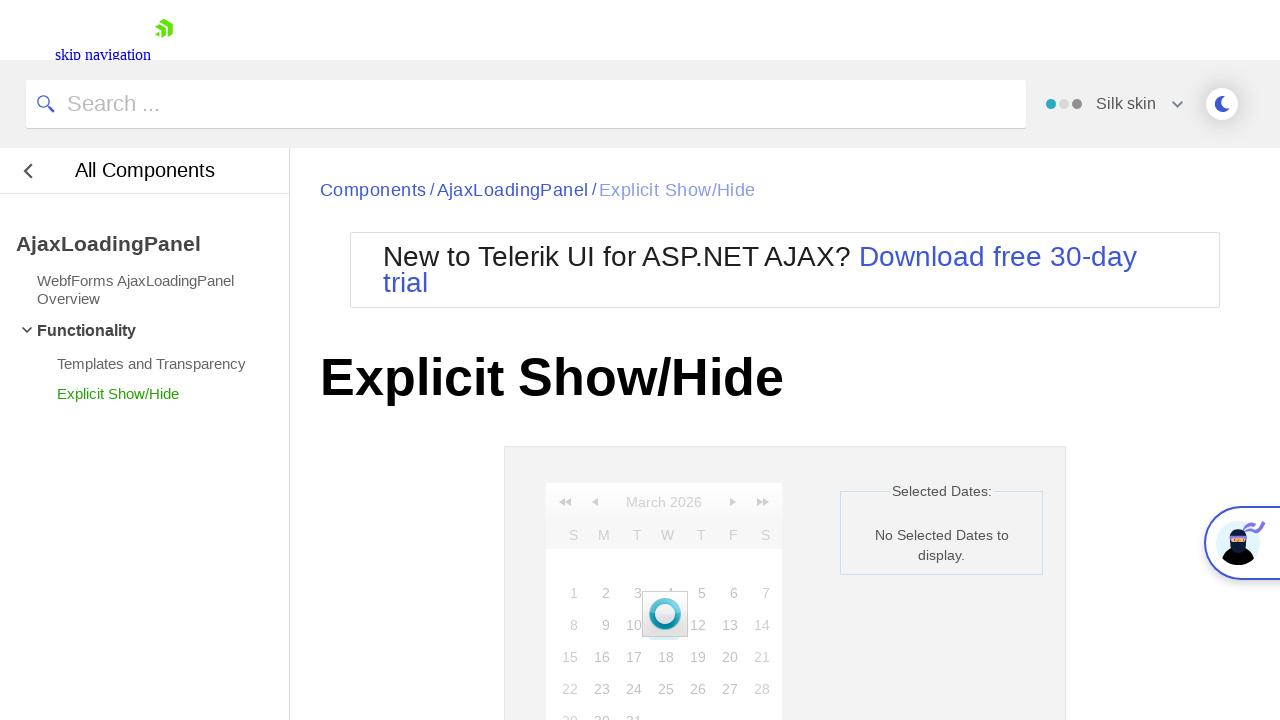

Loading indicator disappeared after date selection
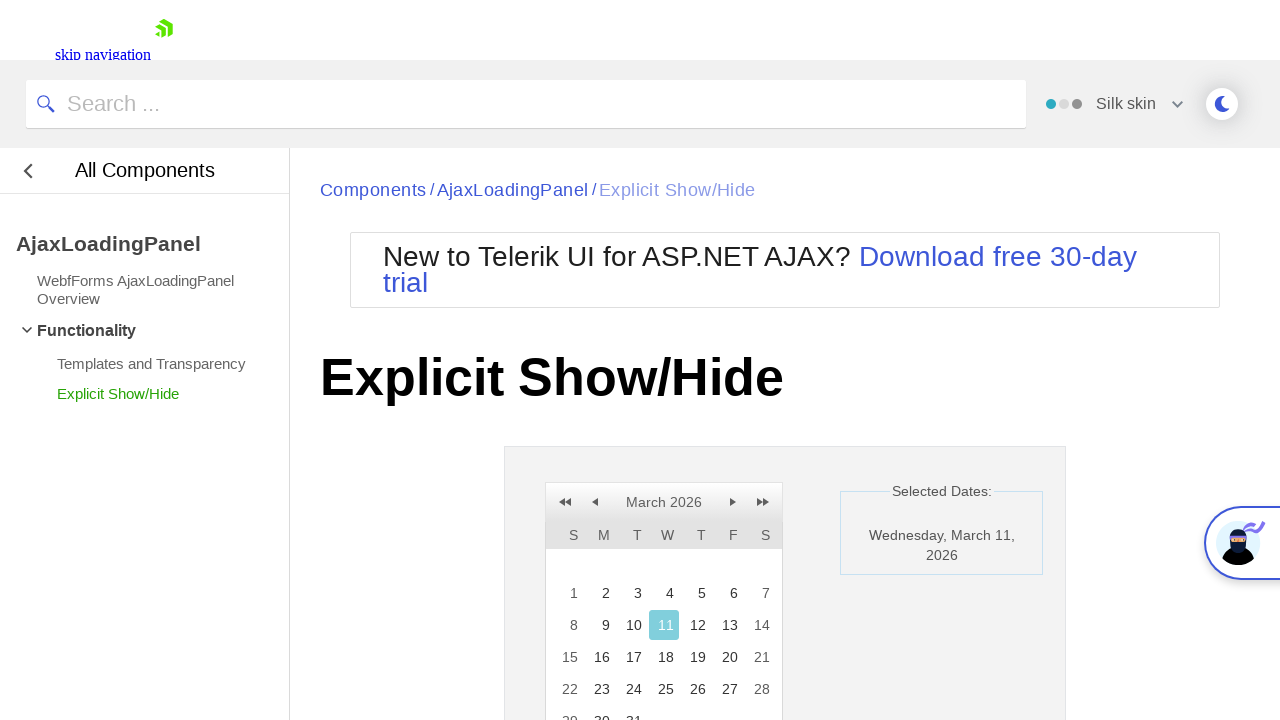

Selected date label element is present and updated
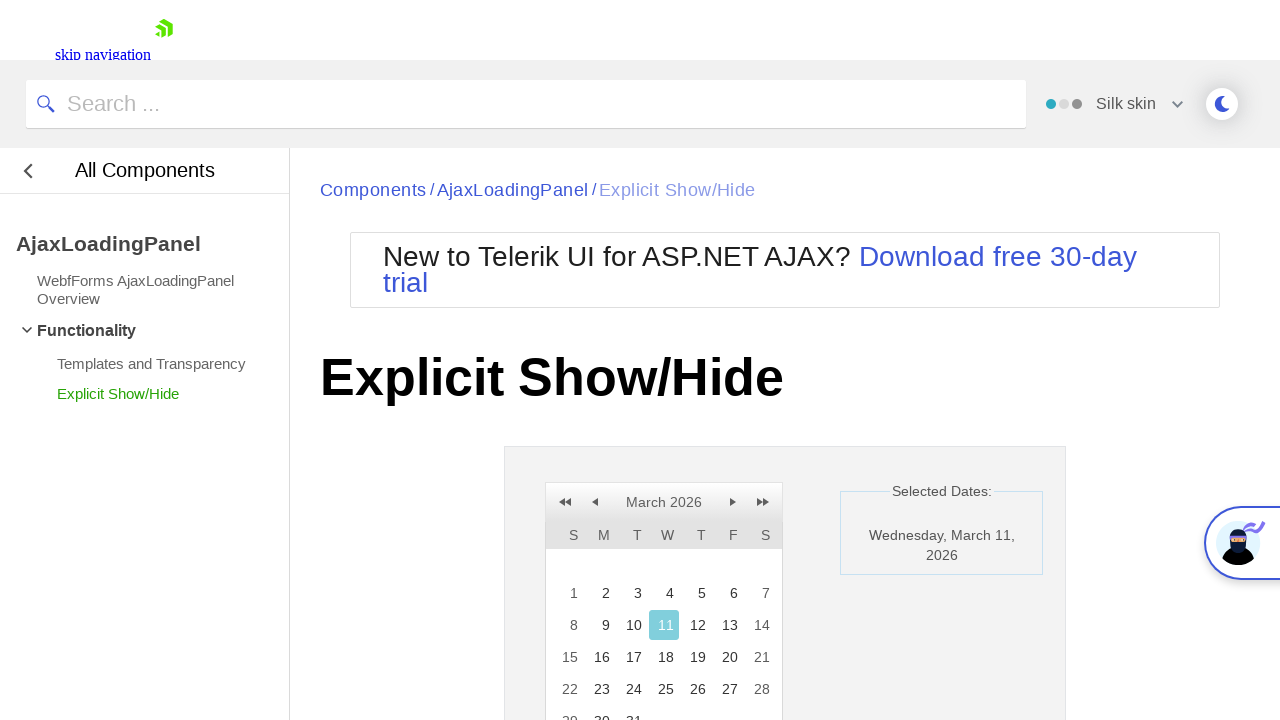

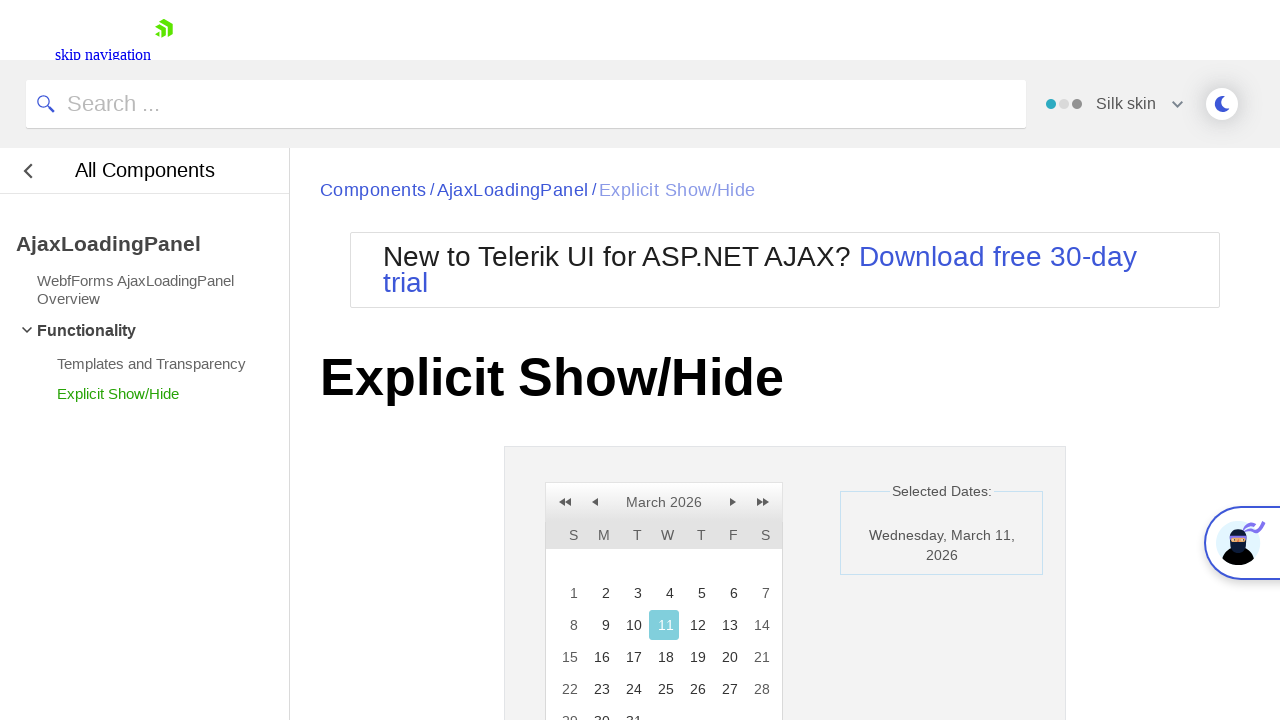